Navigates to the University of Latvia website homepage and verifies it loads successfully

Starting URL: https://www.lu.lv

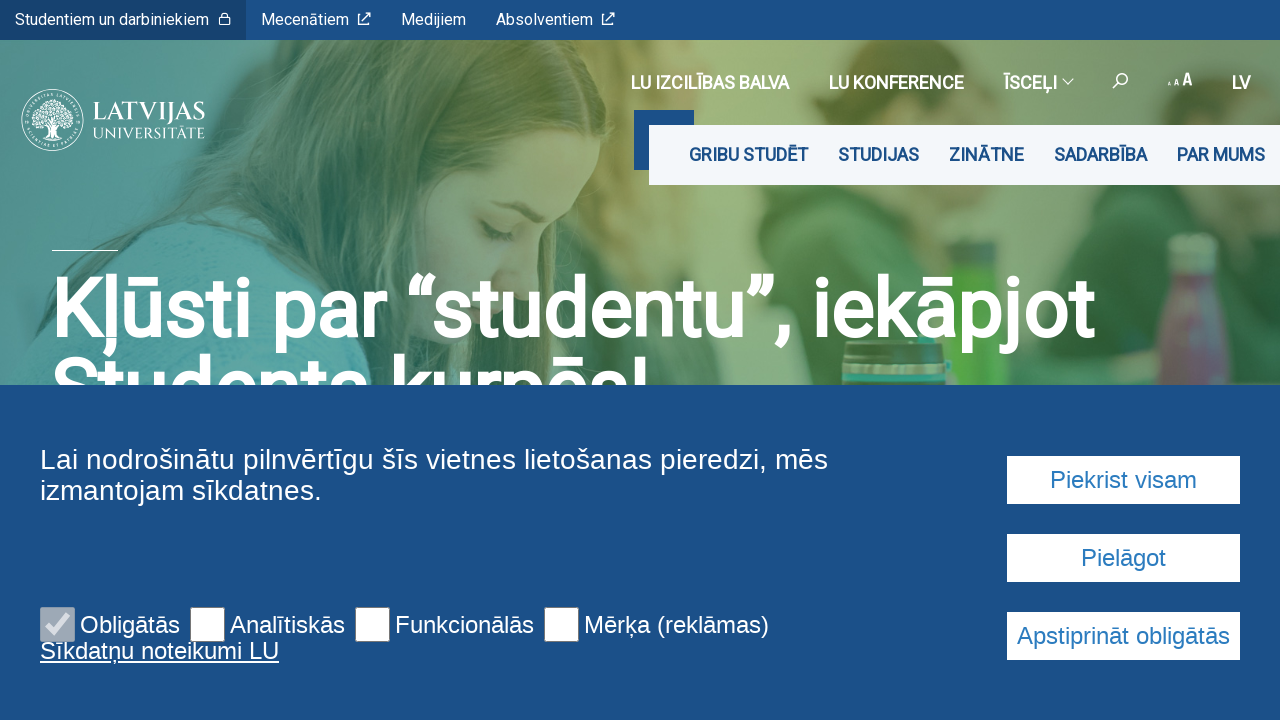

University of Latvia homepage loaded successfully (domcontentloaded)
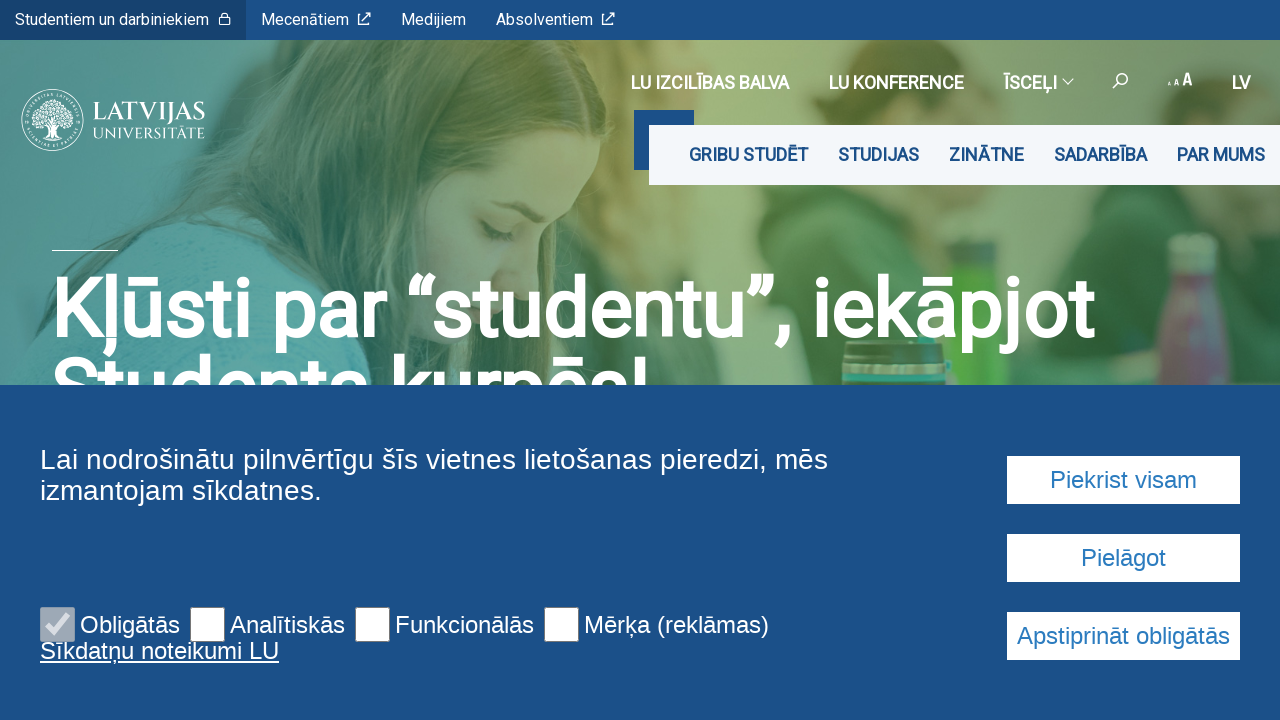

Main menu verified to be present on the homepage
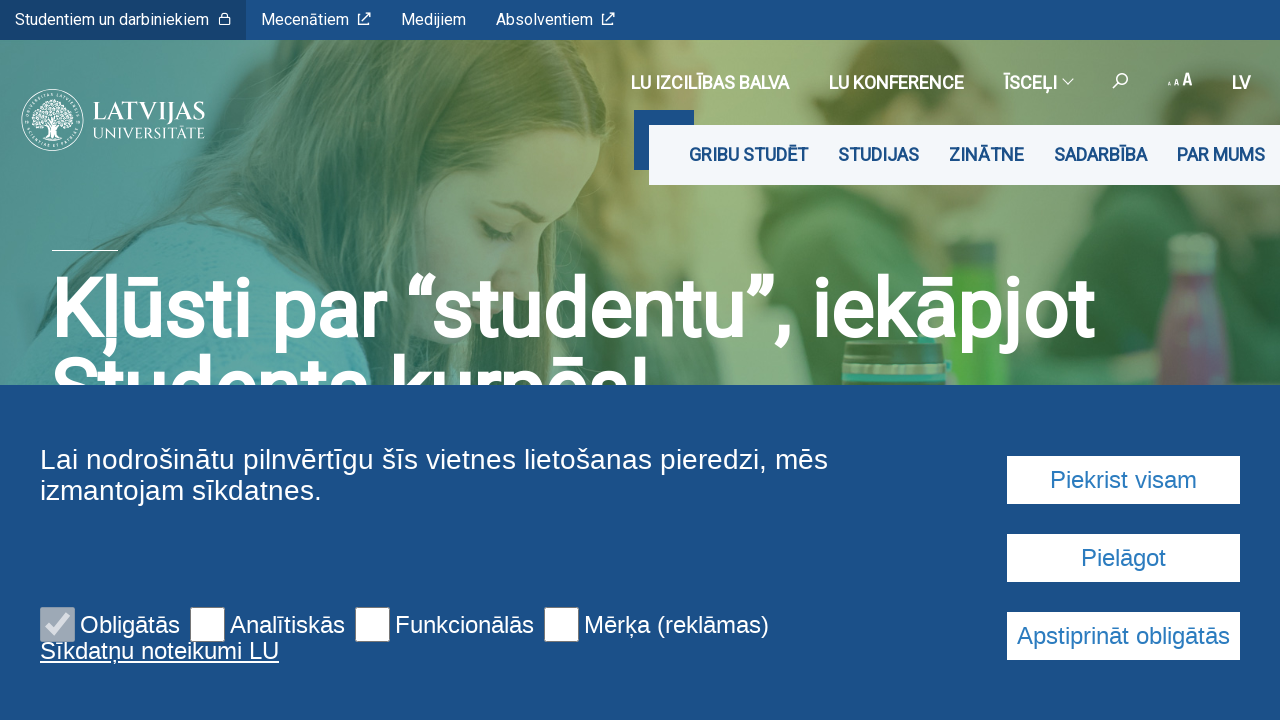

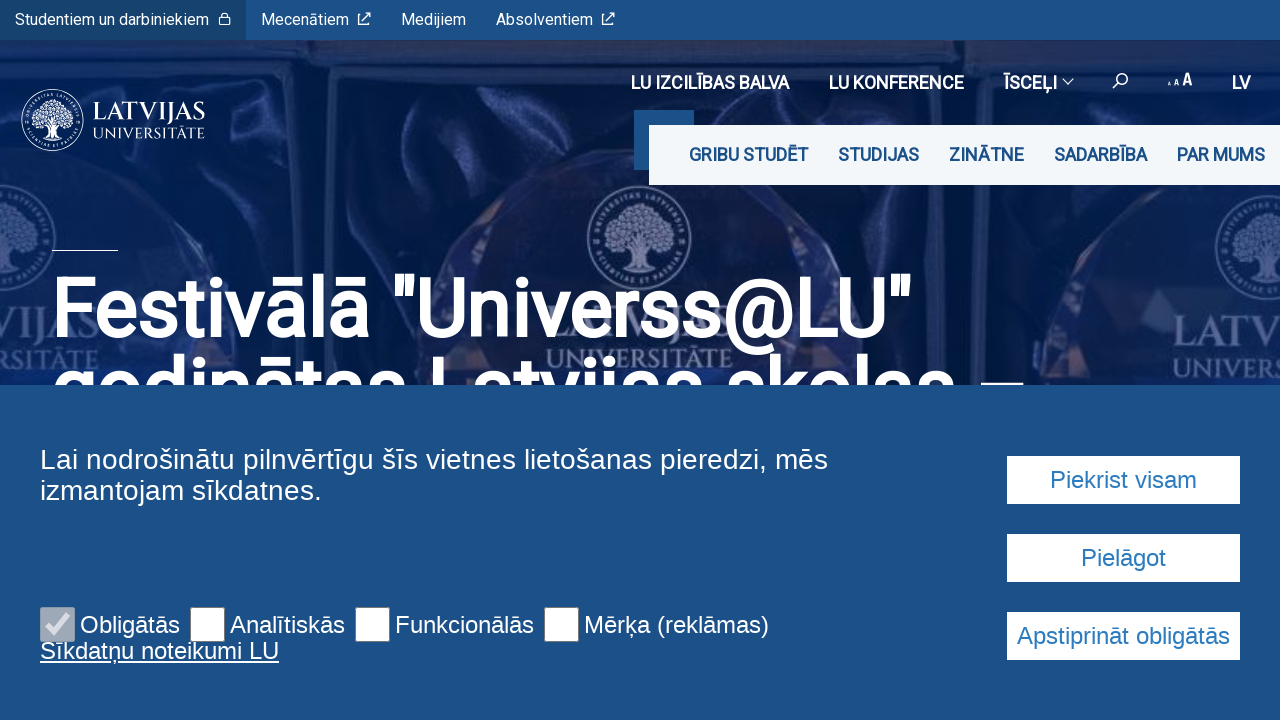